Tests clicking the danger styled button on the buttons demo page

Starting URL: https://formy-project.herokuapp.com/buttons

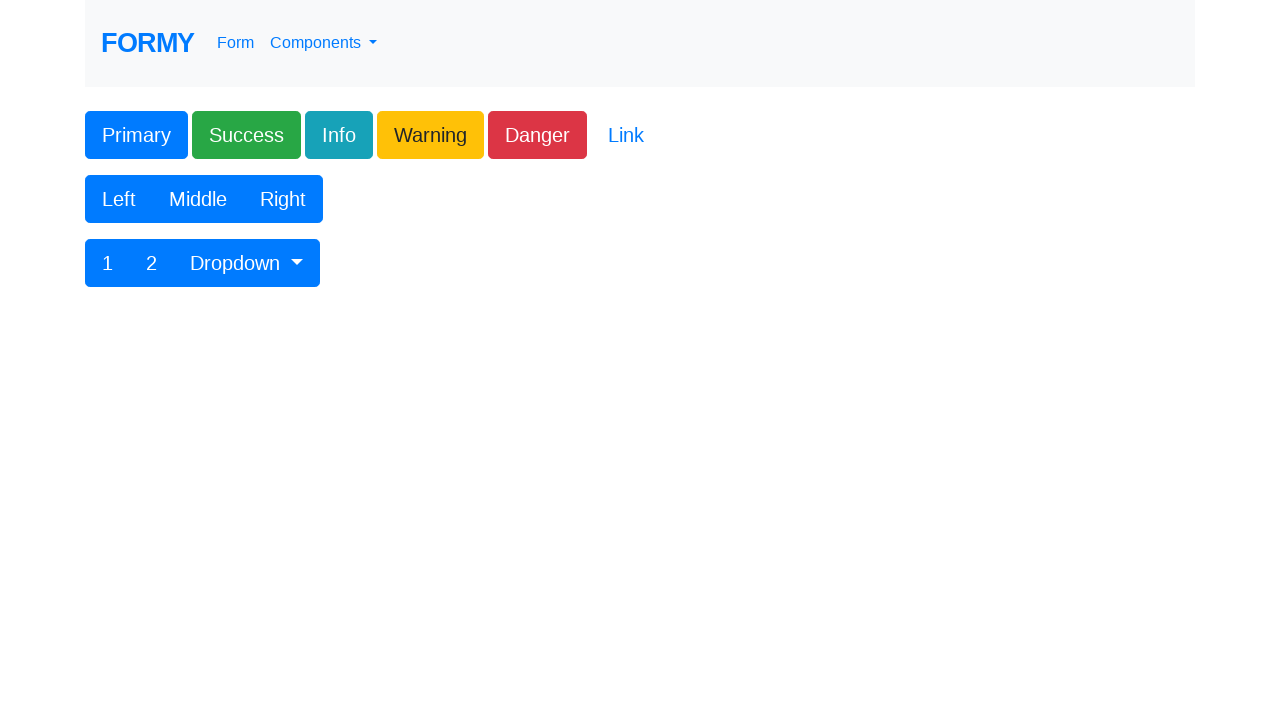

Clicked the danger styled button at (538, 135) on xpath=//*[@class='btn btn-lg btn-danger']
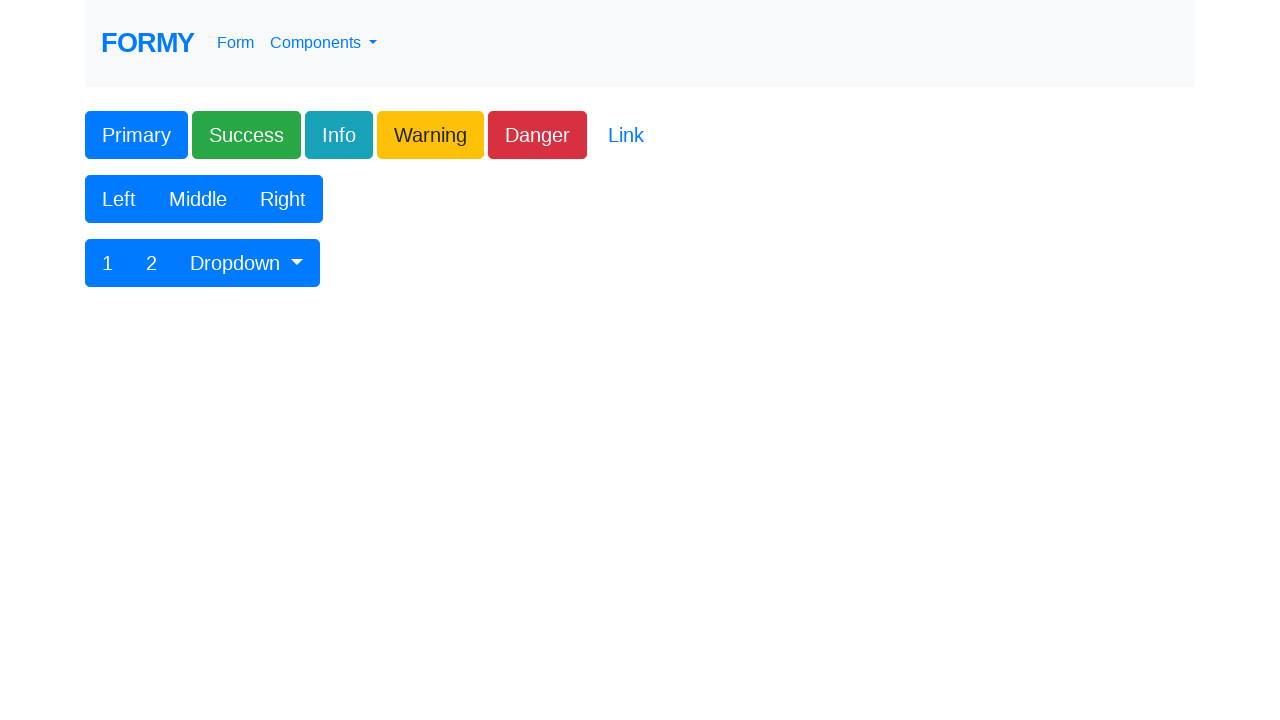

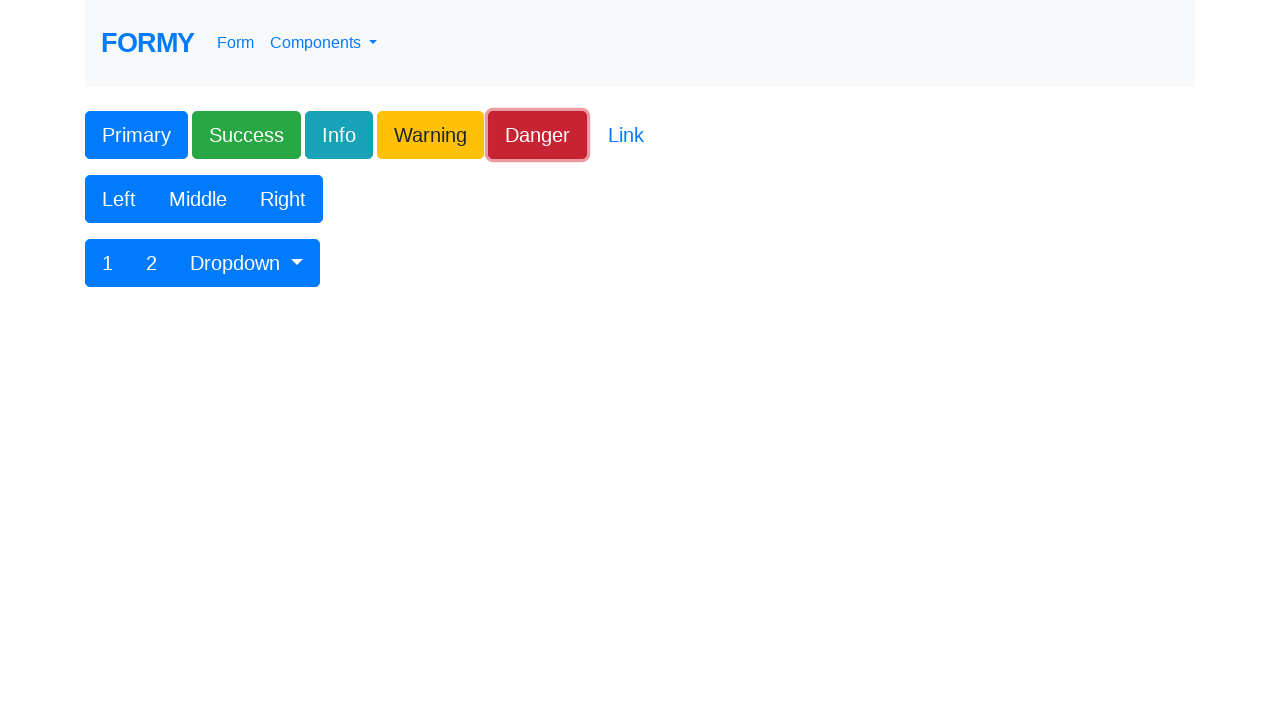